Tests checkbox functionality by scrolling to a checkbox, checking it, and verifying it is checked

Starting URL: https://codenboxautomationlab.com/practice/

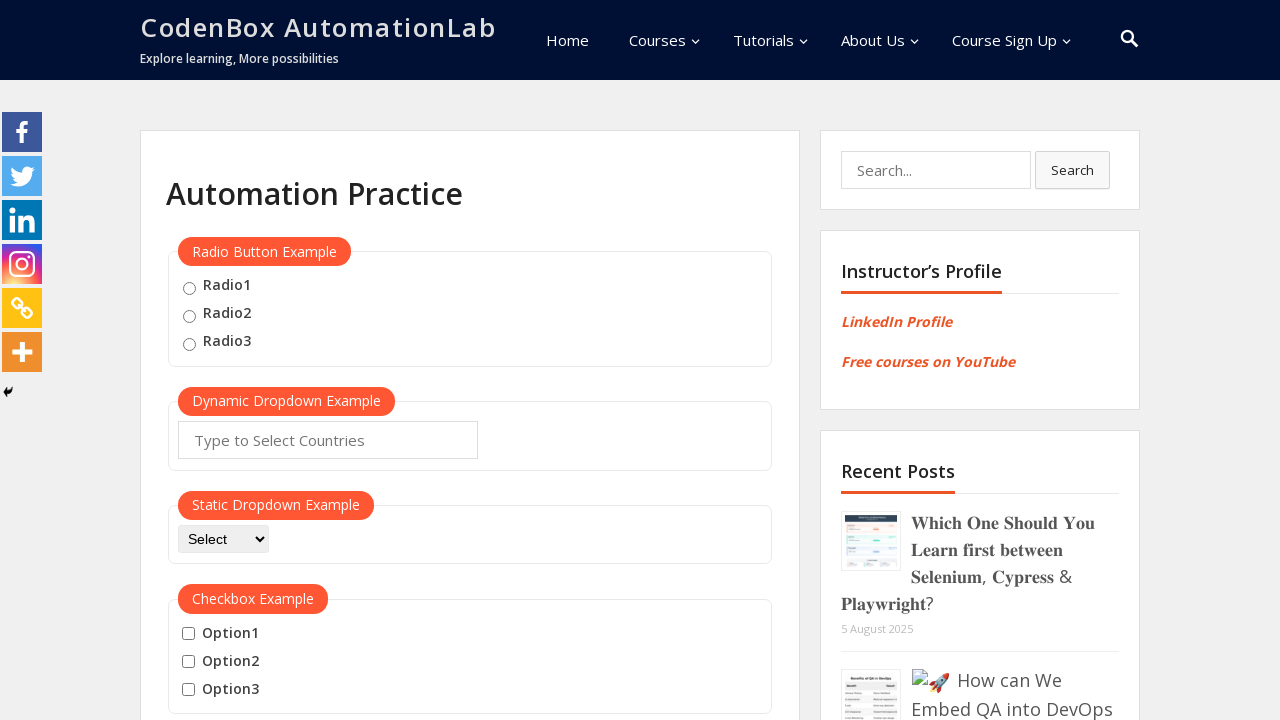

Scrolled first checkbox into view
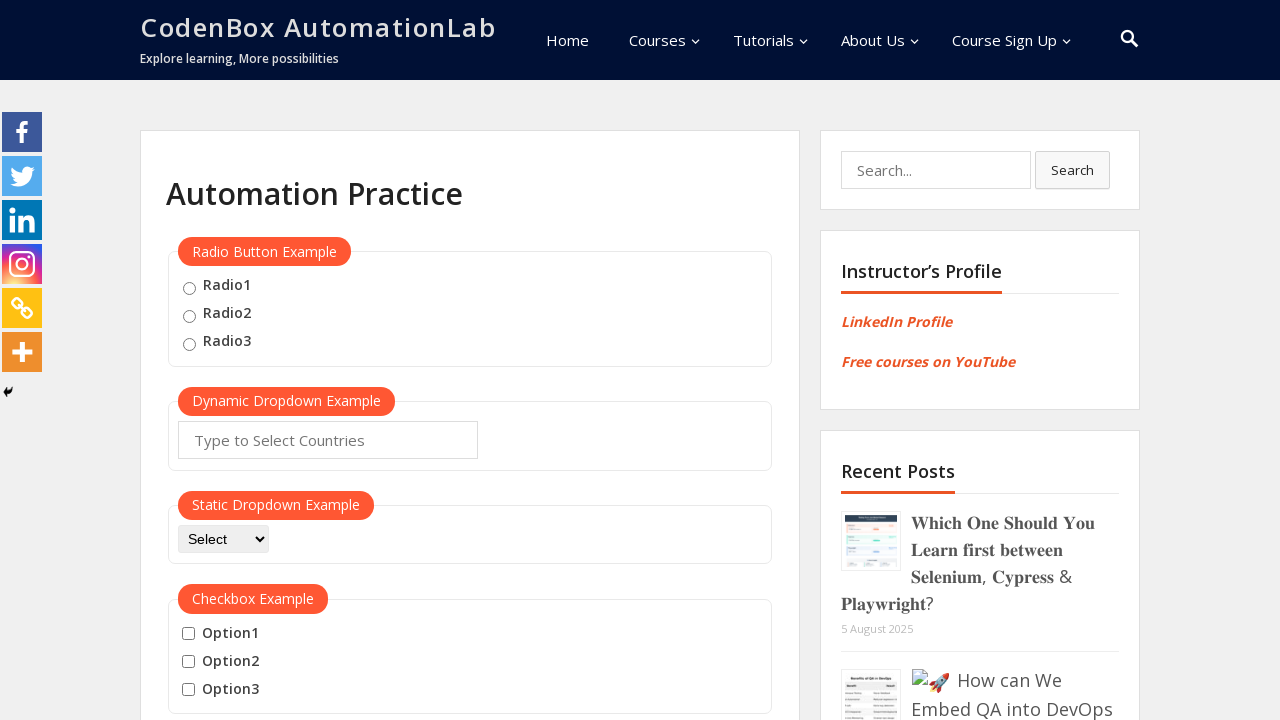

Checked the first checkbox at (188, 634) on #checkBoxOption1
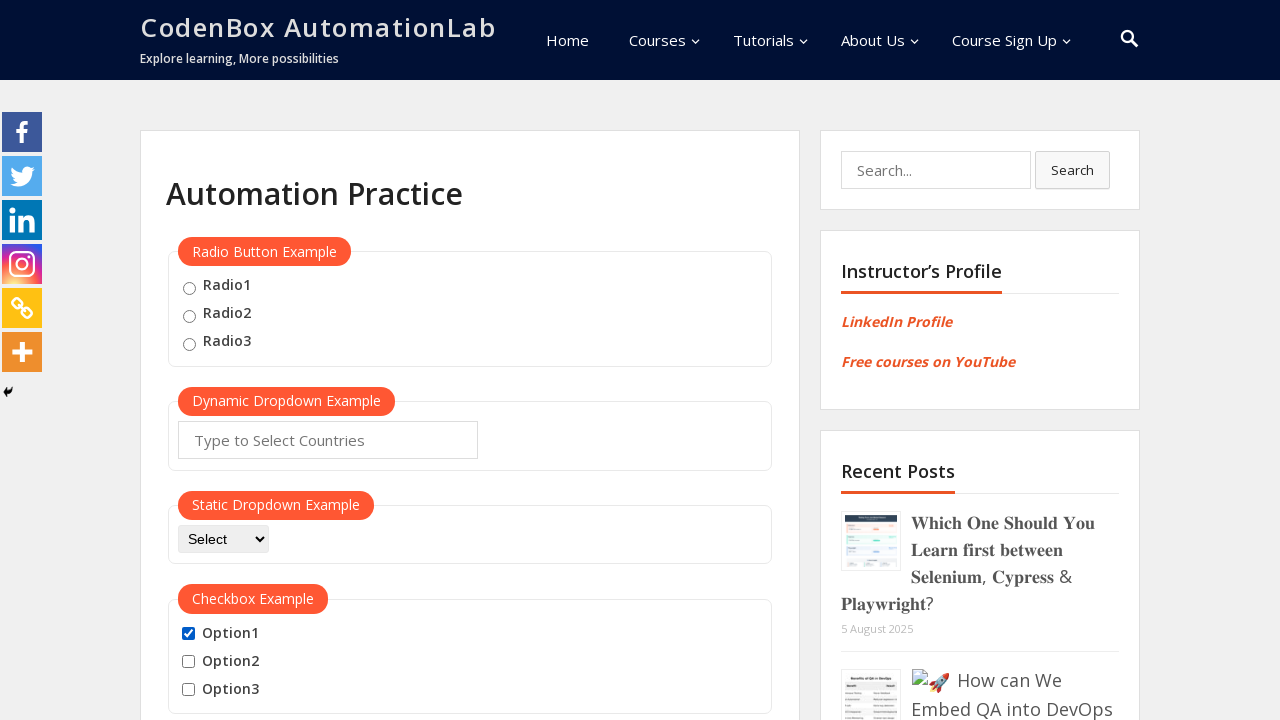

Verified the first checkbox is checked
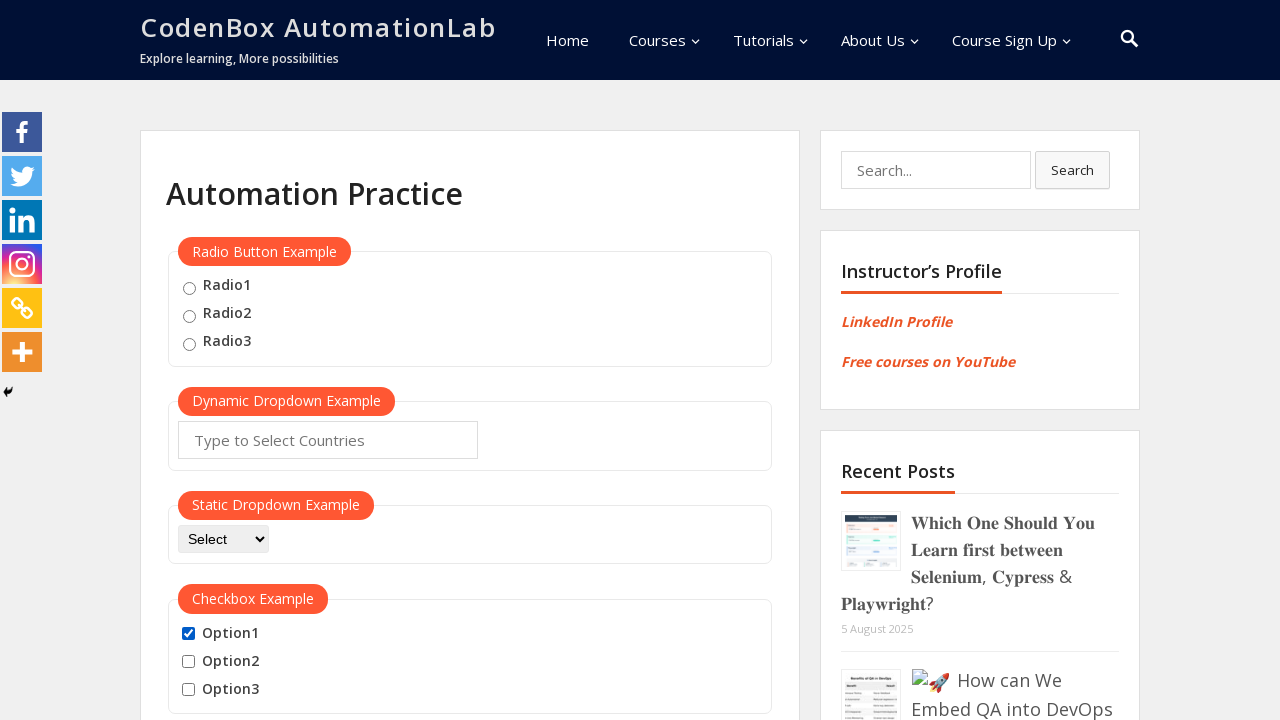

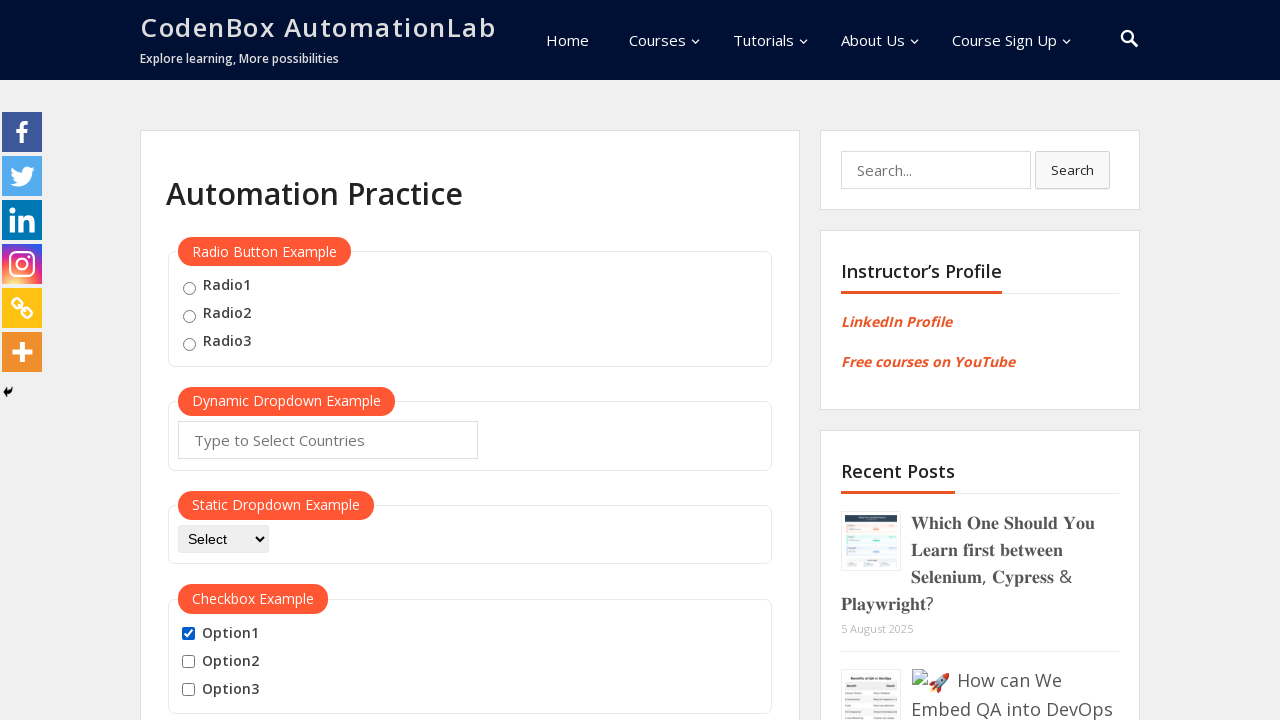